Tests sign-up form with email containing invalid characters to verify validation behavior.

Starting URL: https://www.sharelane.com/cgi-bin/register.py

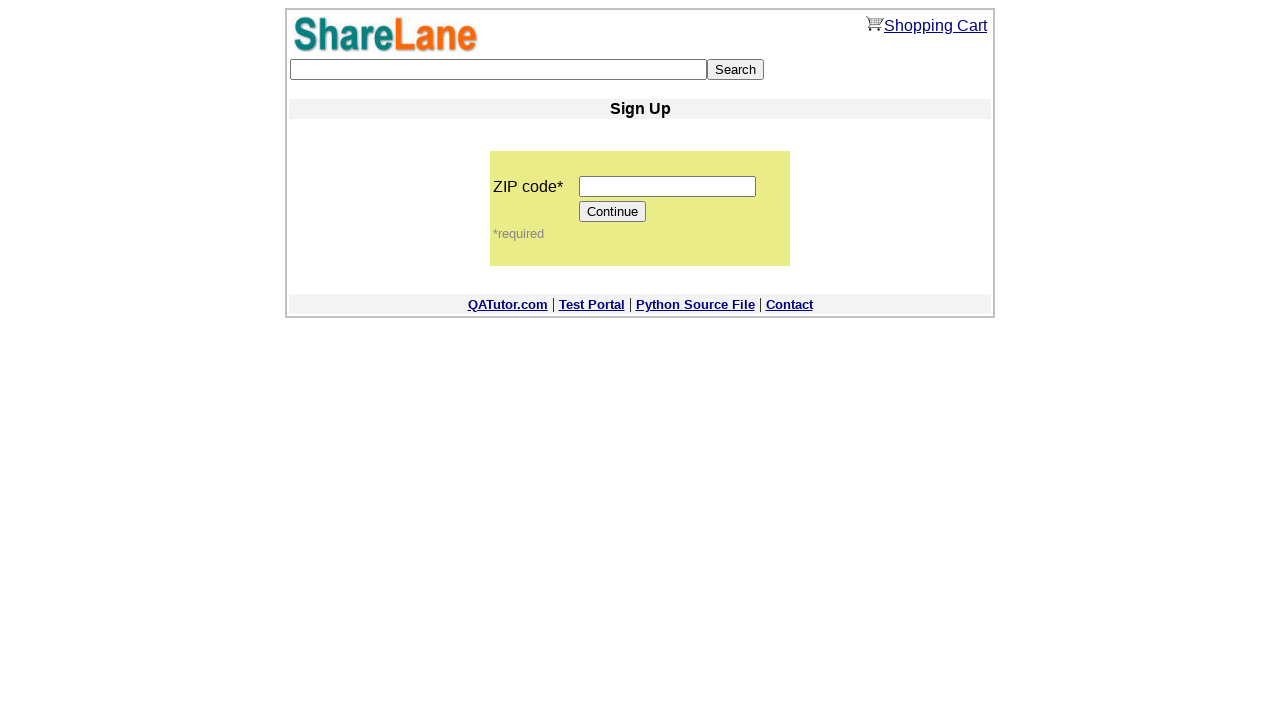

Filled zip code field with '12345' on input[name='zip_code']
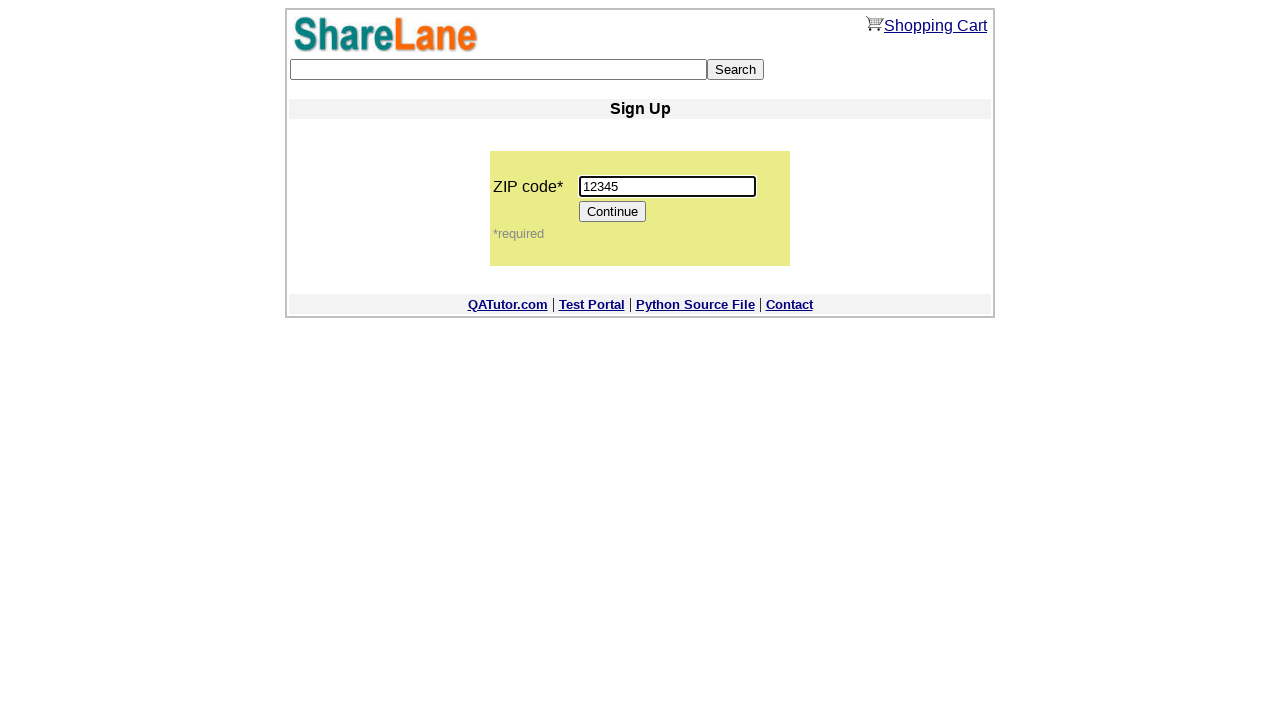

Clicked Continue button to proceed to registration form at (613, 212) on [value='Continue']
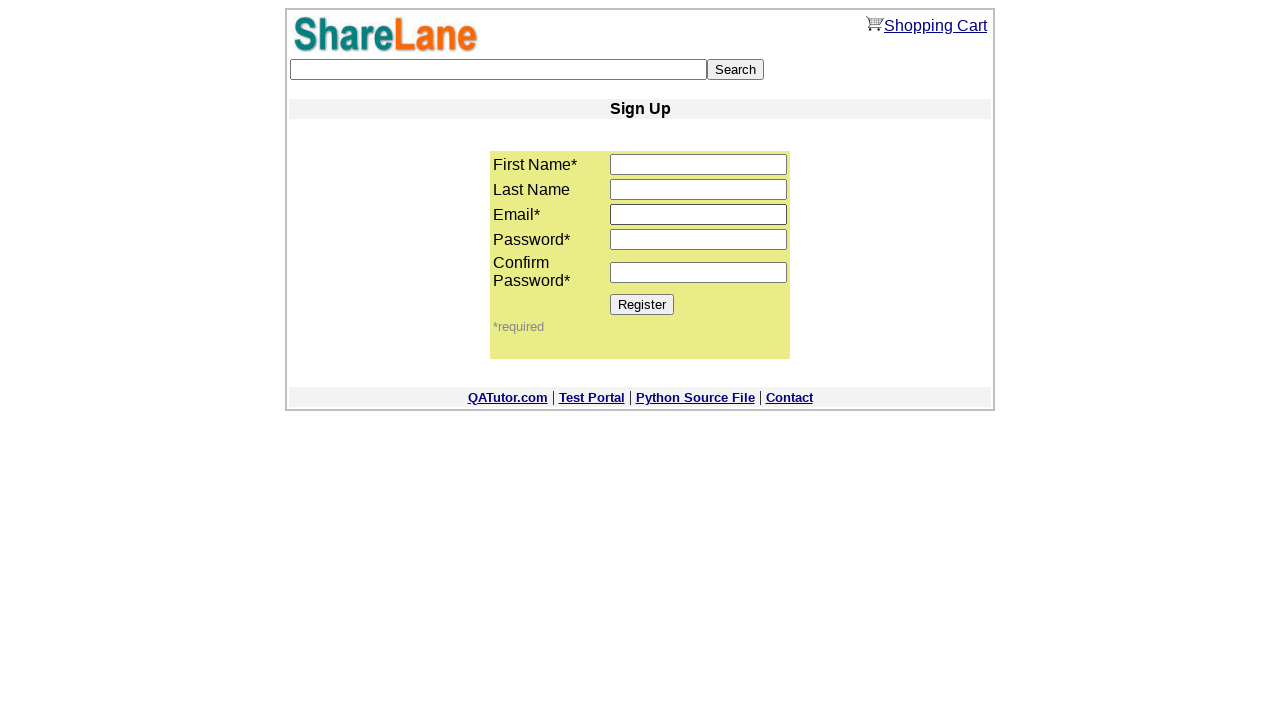

Registration form loaded successfully
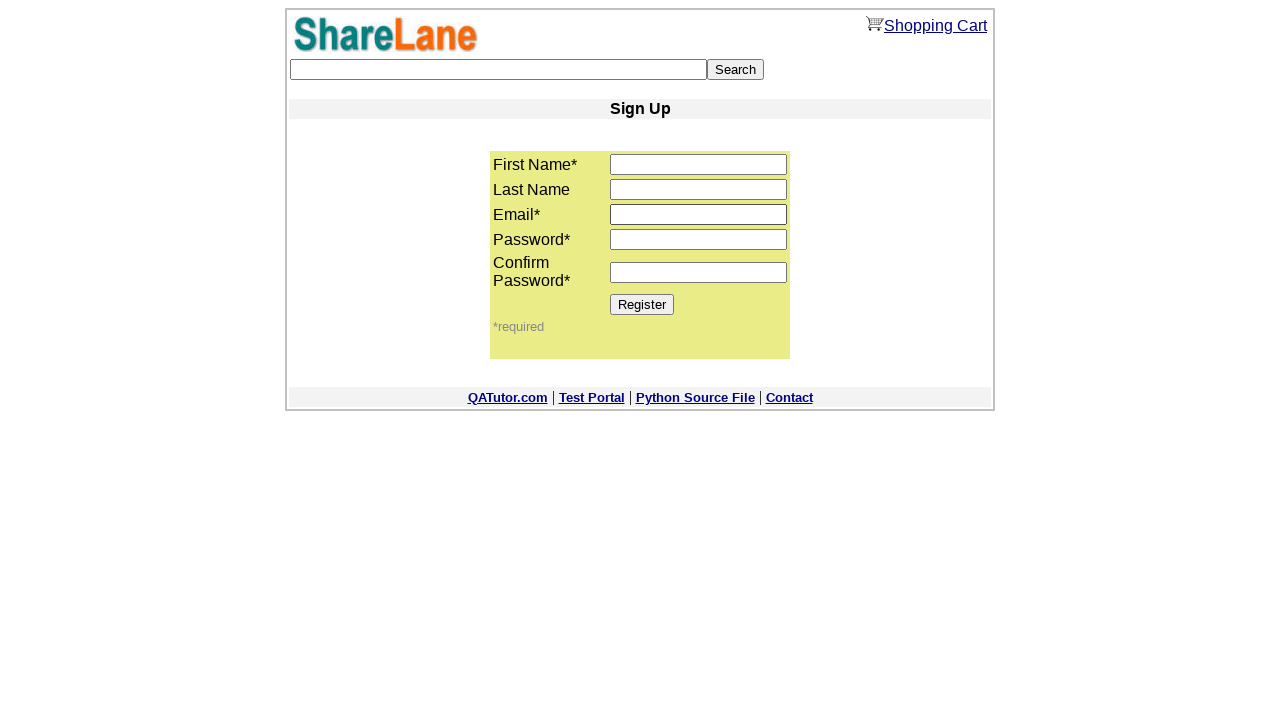

Filled first name field with 'Art' on input[name='first_name']
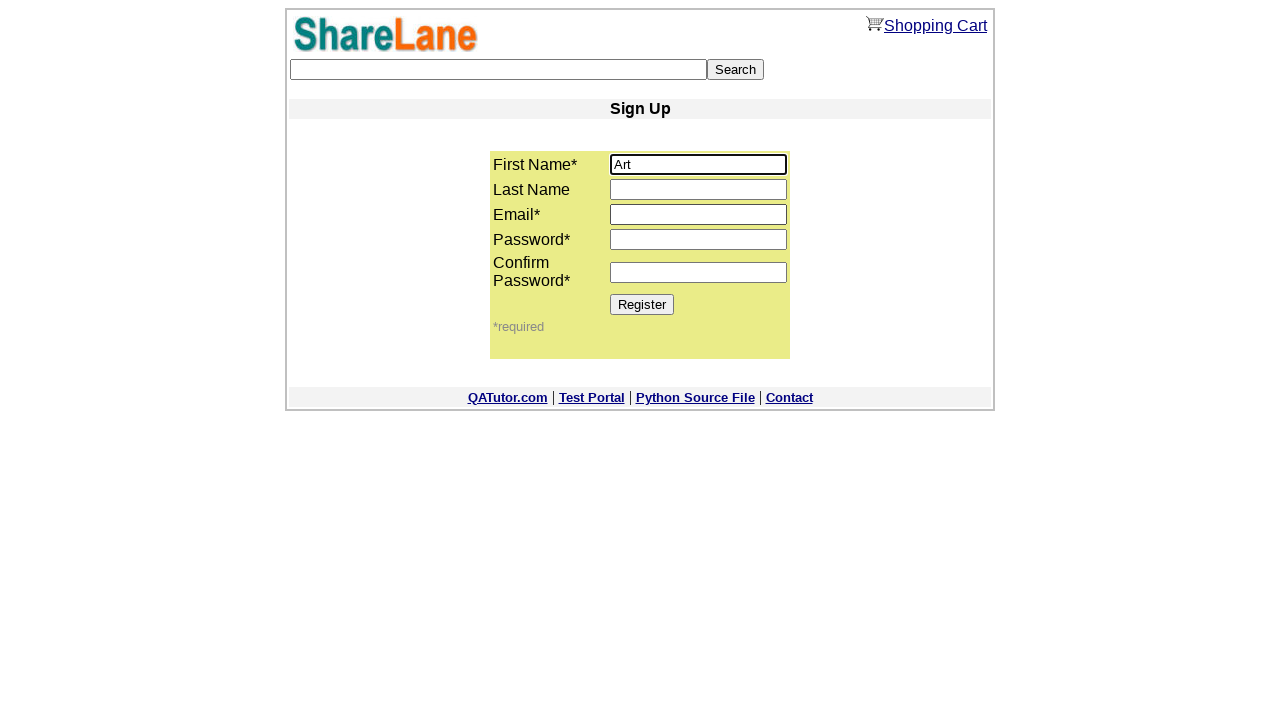

Filled email field with invalid characters: 'invalidemail@mail.ru,/;' on input[name='email']
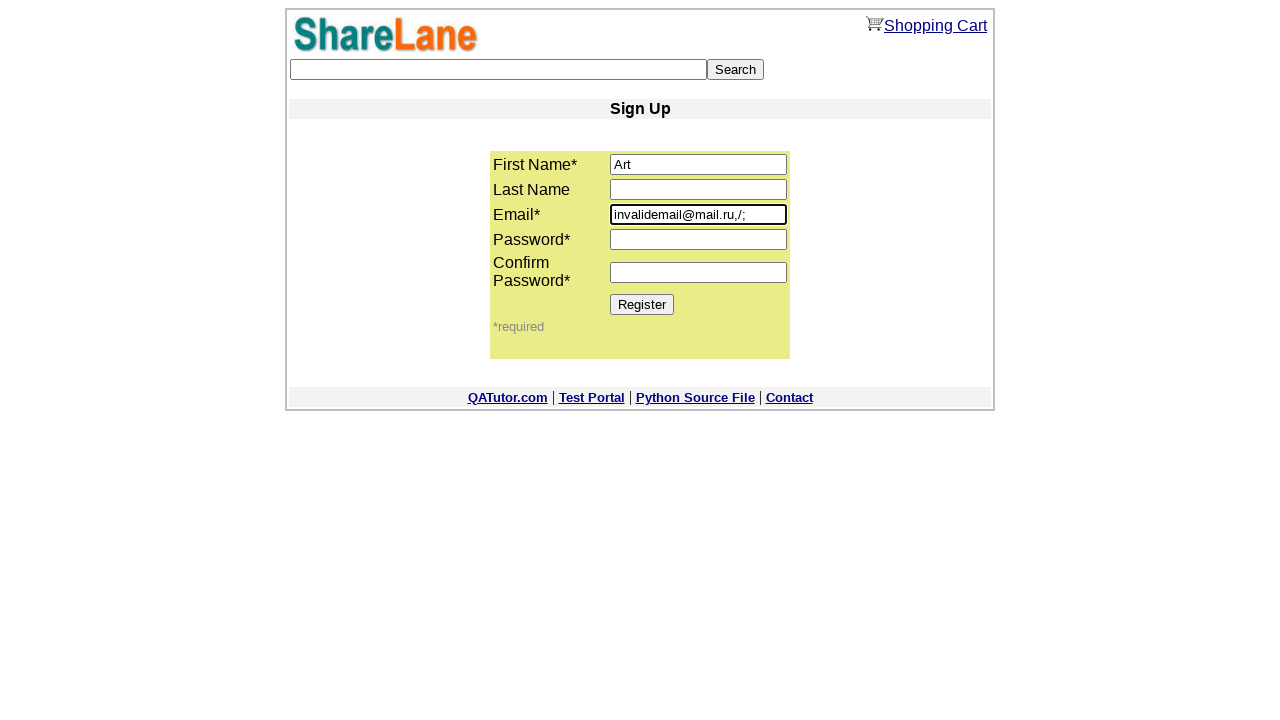

Filled password field with '12345' on input[name='password1']
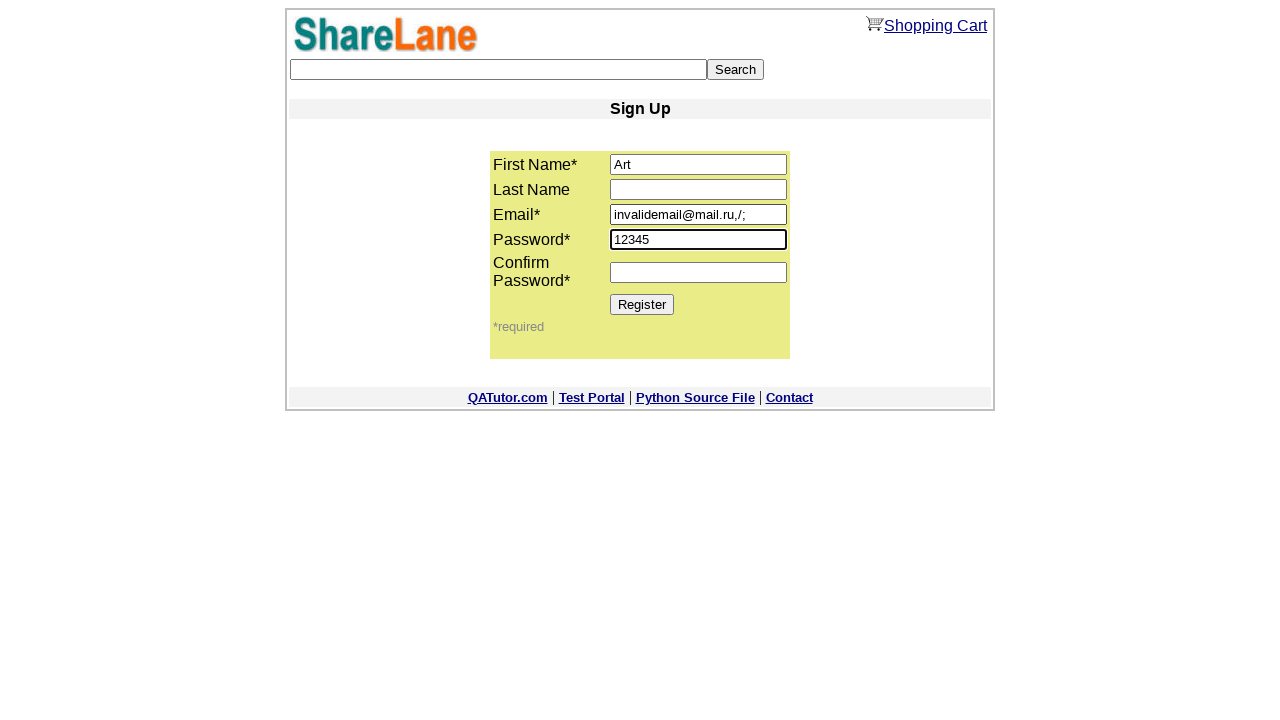

Filled password confirmation field with '12345' on input[name='password2']
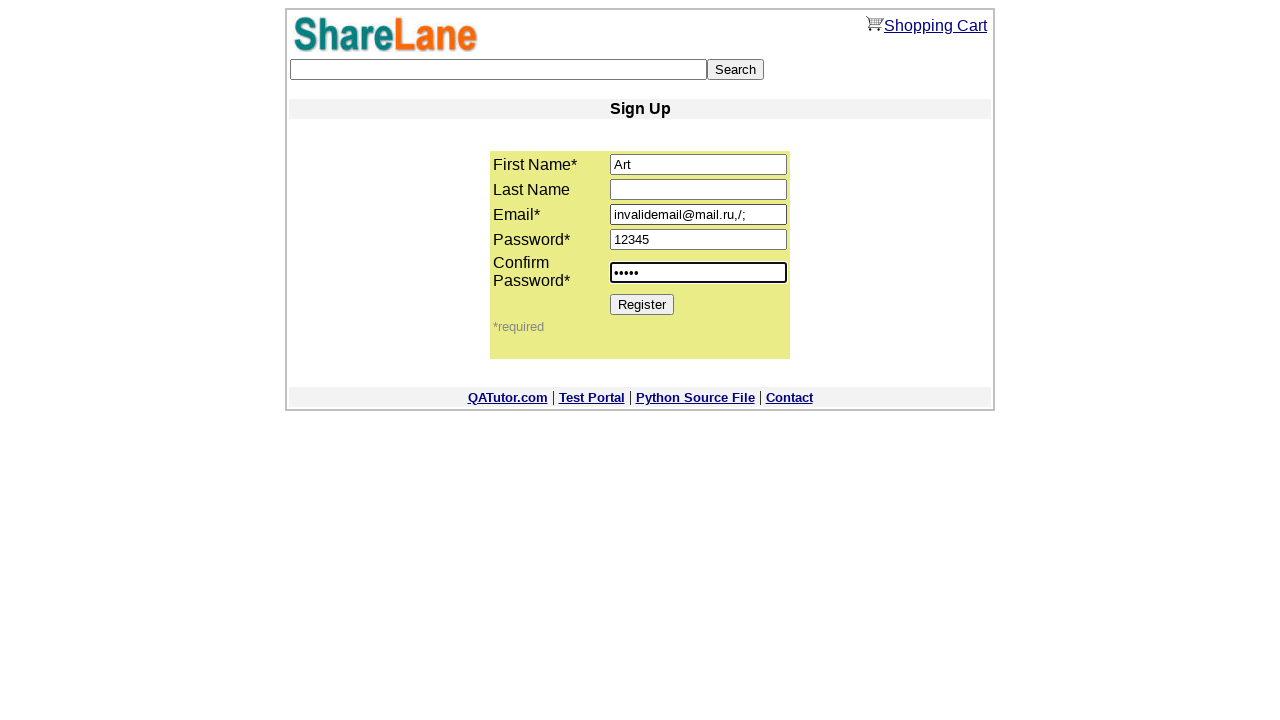

Clicked Register button to submit form with invalid email at (642, 304) on [value='Register']
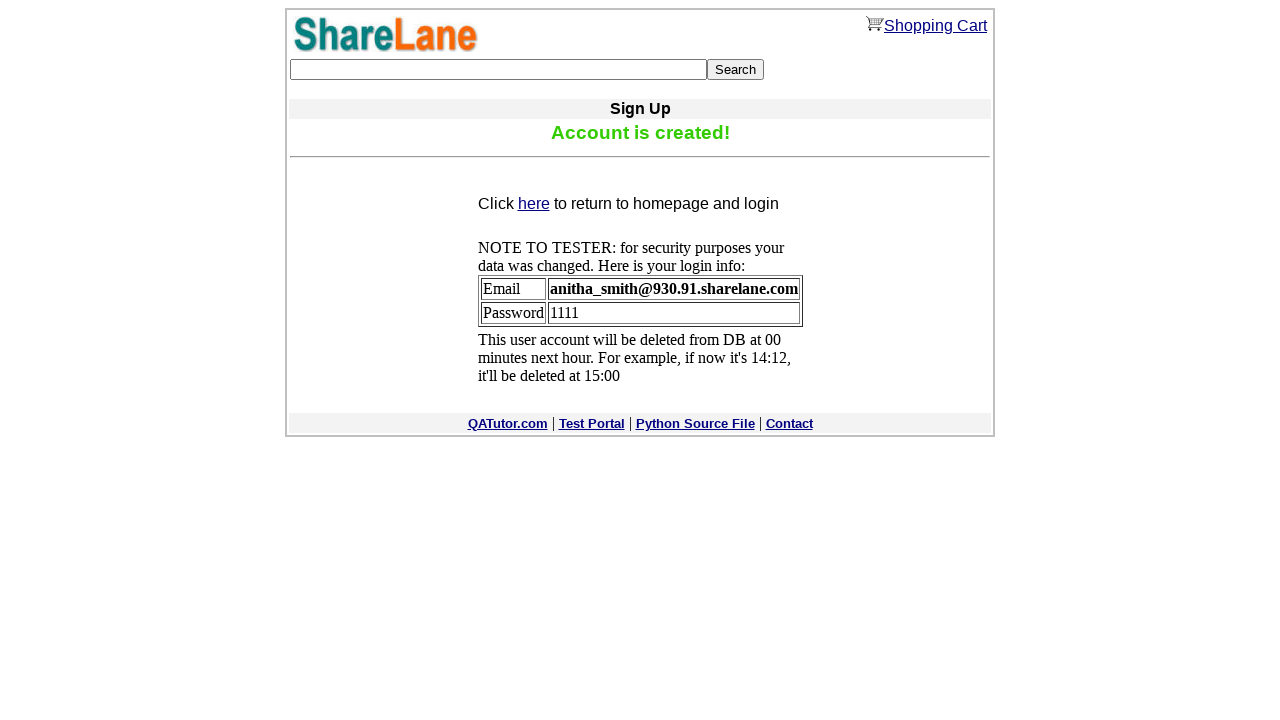

Confirmation message appeared after form submission
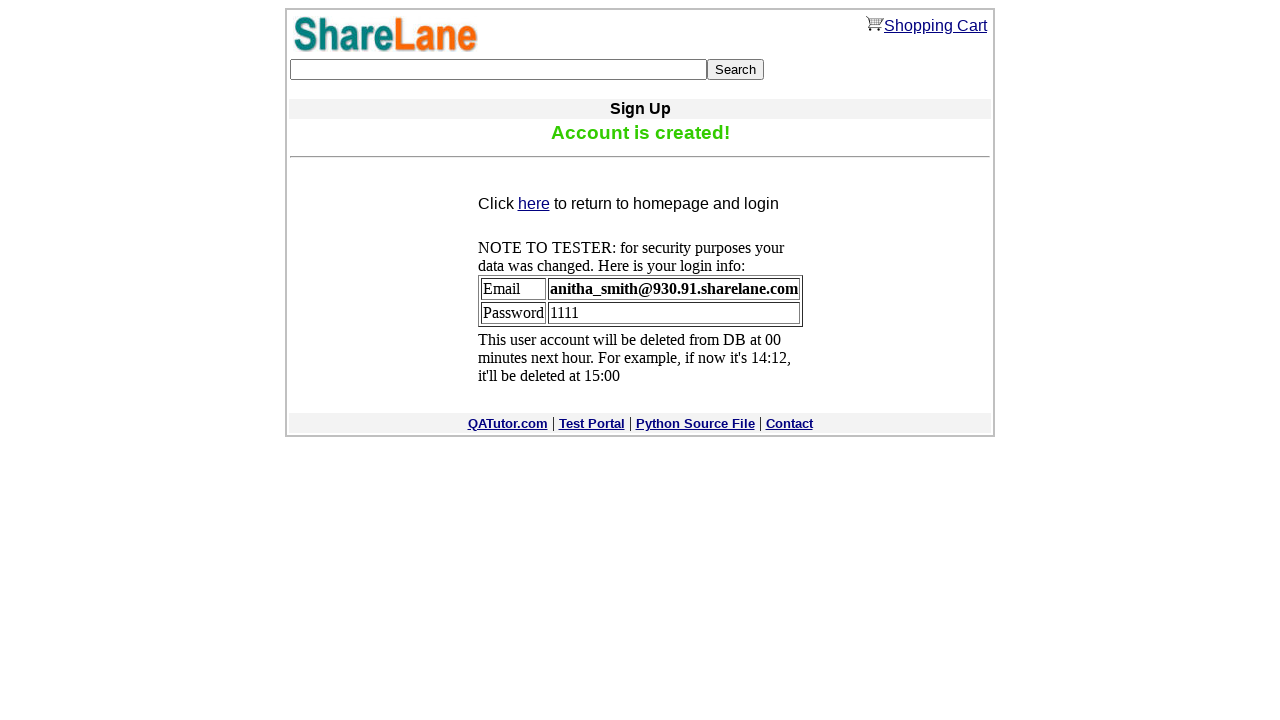

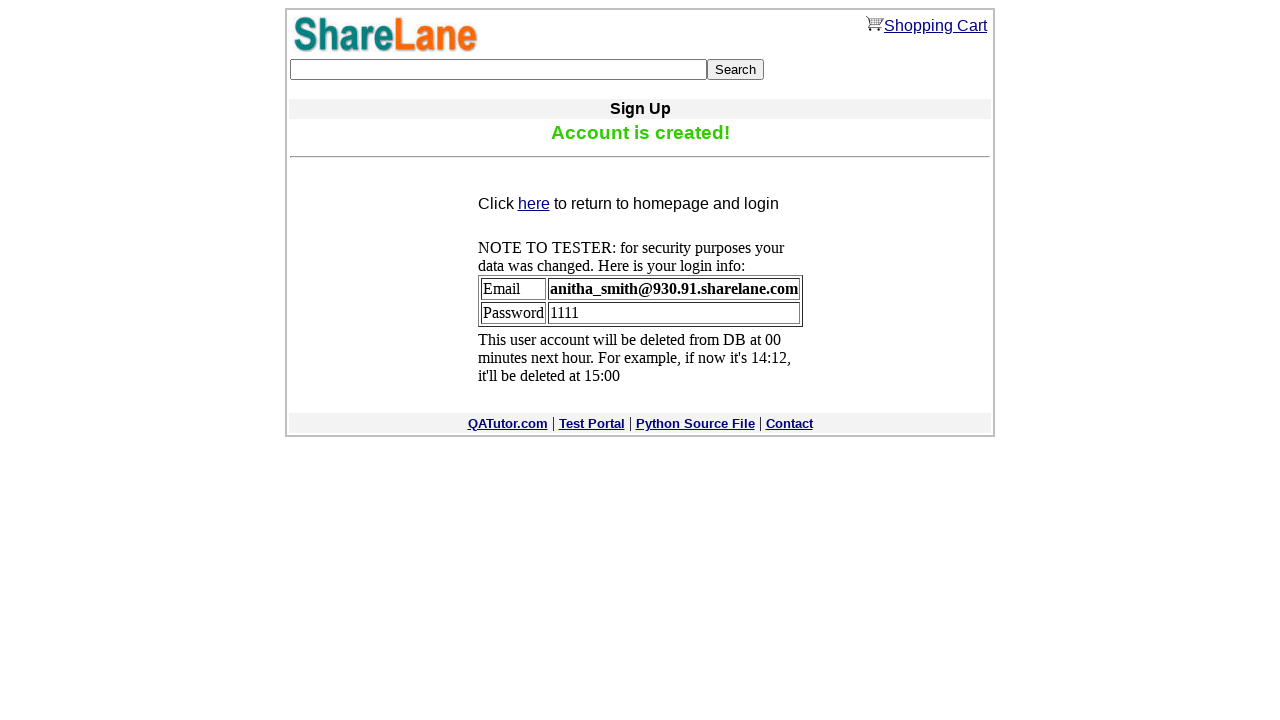